Tests a text box form by filling in full name, email, current address, and permanent address fields, then submitting and verifying the output displays the entered information correctly.

Starting URL: https://demoqa.com/text-box

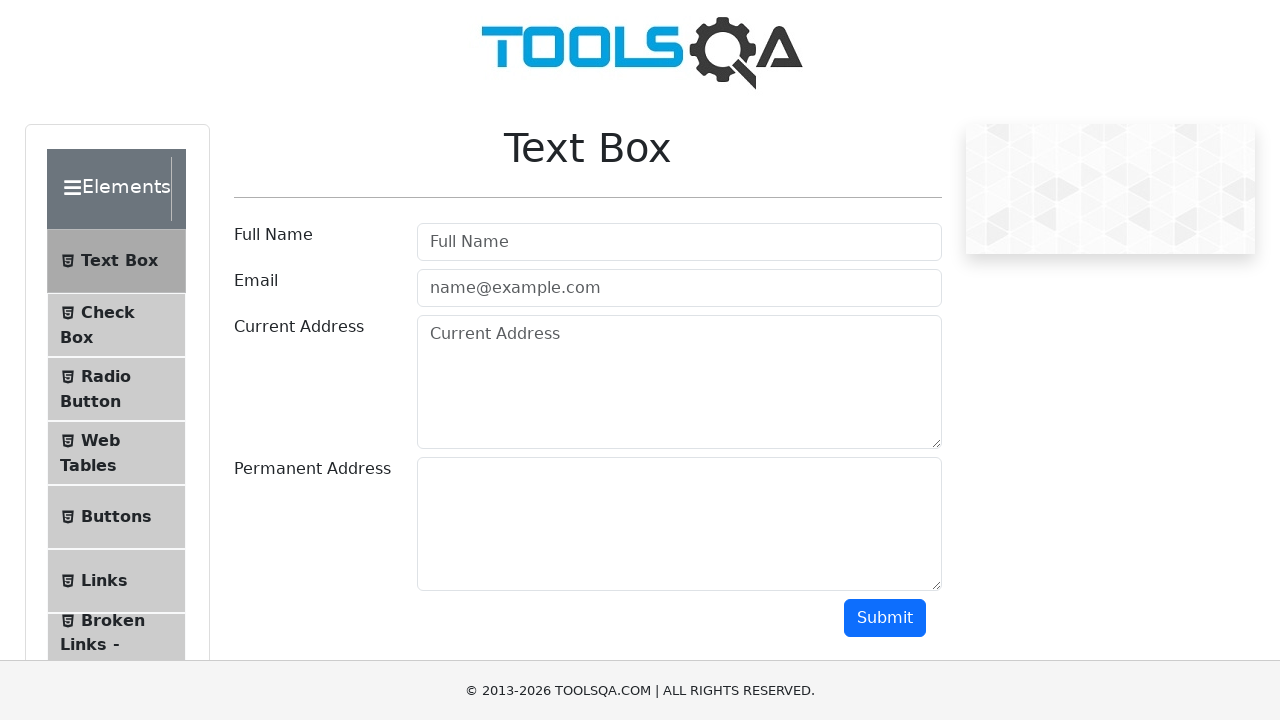

Clicked on Full Name field at (679, 242) on internal:attr=[placeholder="Full Name"i]
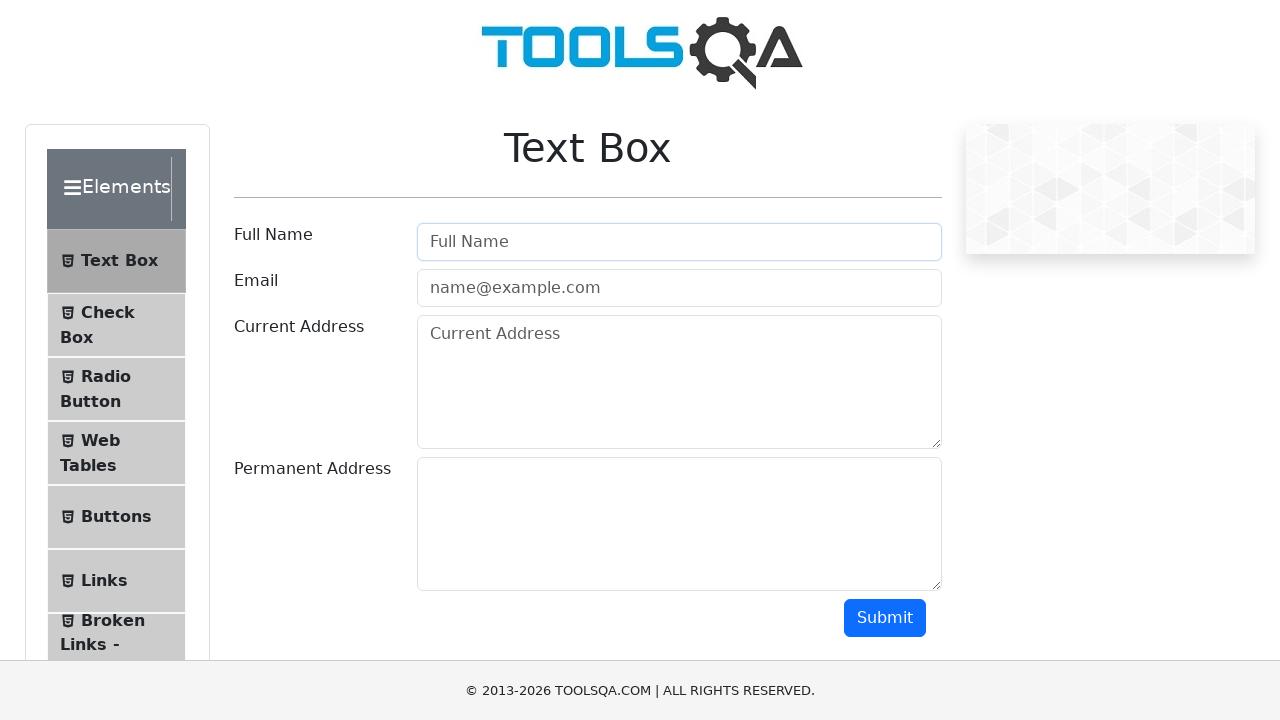

Filled Full Name field with 'Pulya Dog' on internal:attr=[placeholder="Full Name"i]
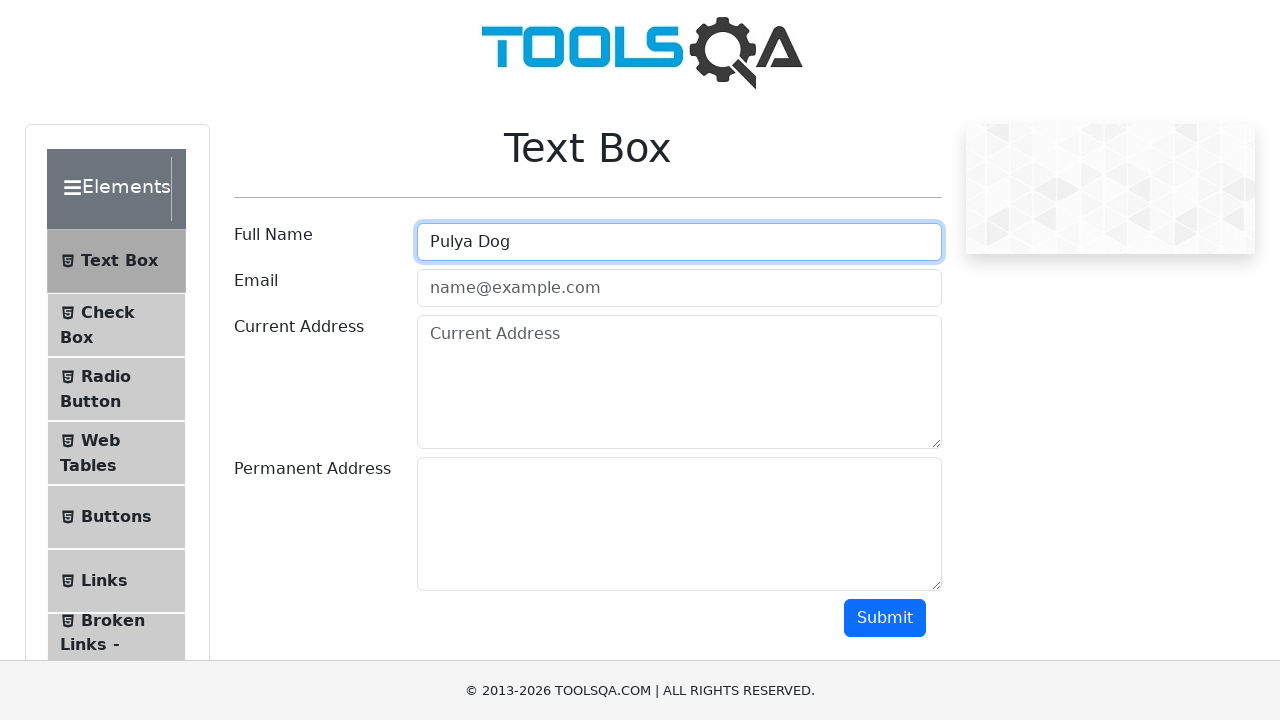

Clicked on Email field at (679, 288) on internal:attr=[placeholder="name@example.com"i]
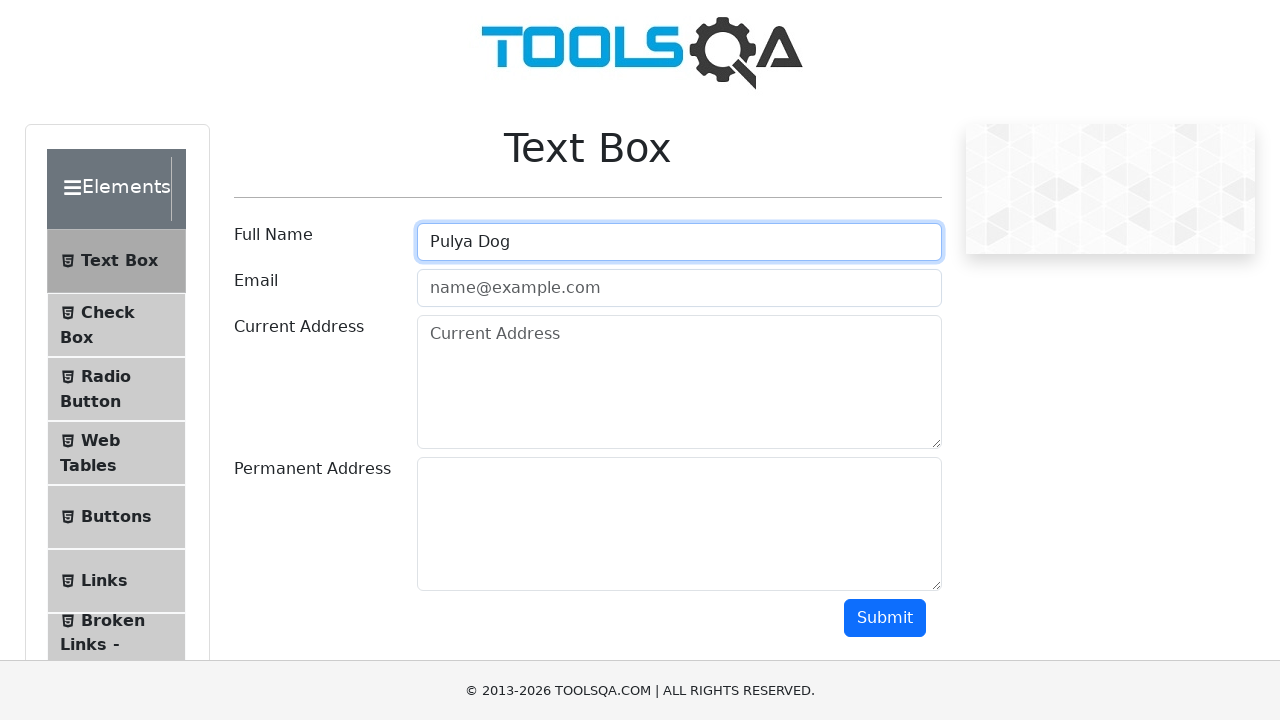

Filled Email field with 'pulyadog@ask.com' on internal:attr=[placeholder="name@example.com"i]
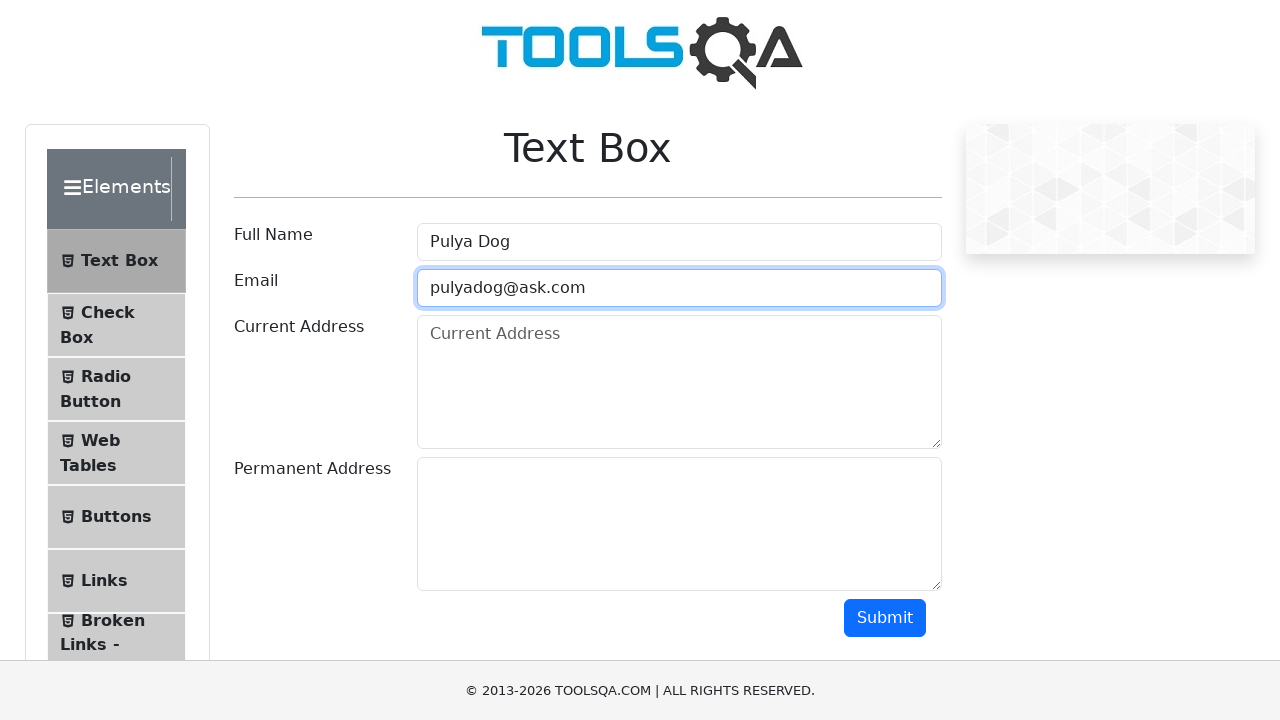

Clicked on Current Address field at (679, 382) on internal:attr=[placeholder="Current Address"i]
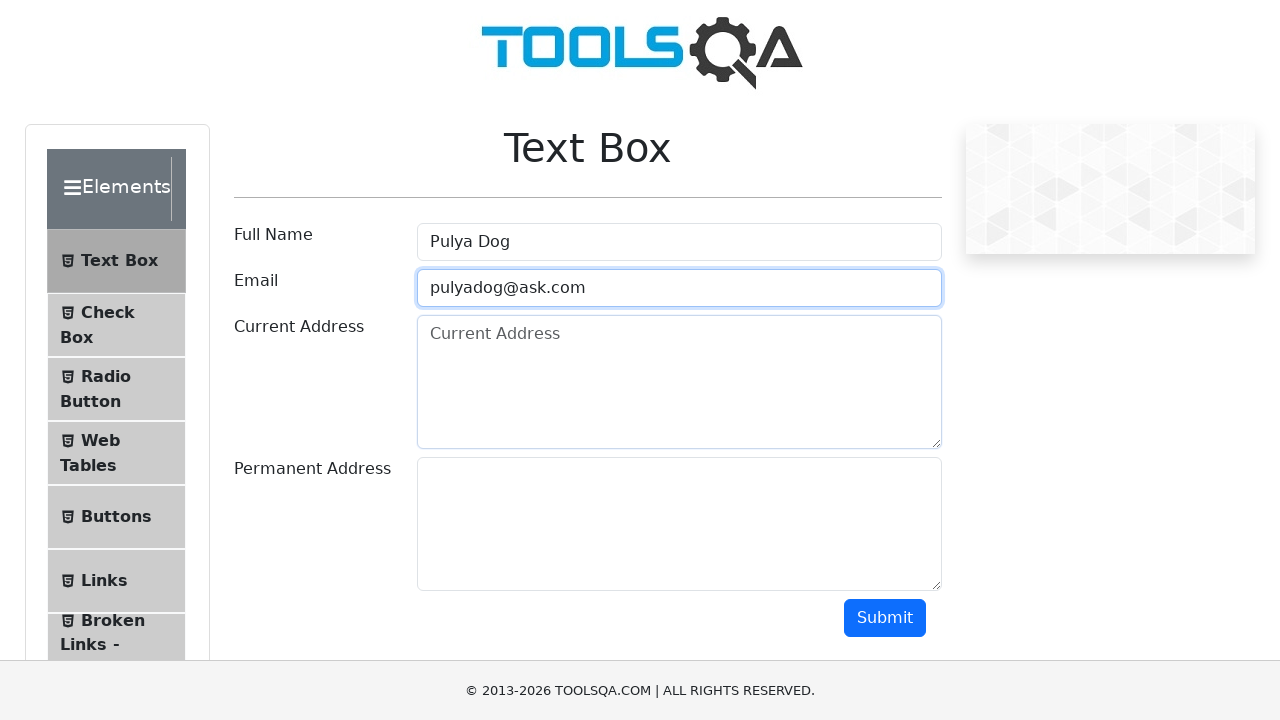

Filled Current Address field with 'Varash city, Budivelnikiv street, building 3, apartment 333' on internal:attr=[placeholder="Current Address"i]
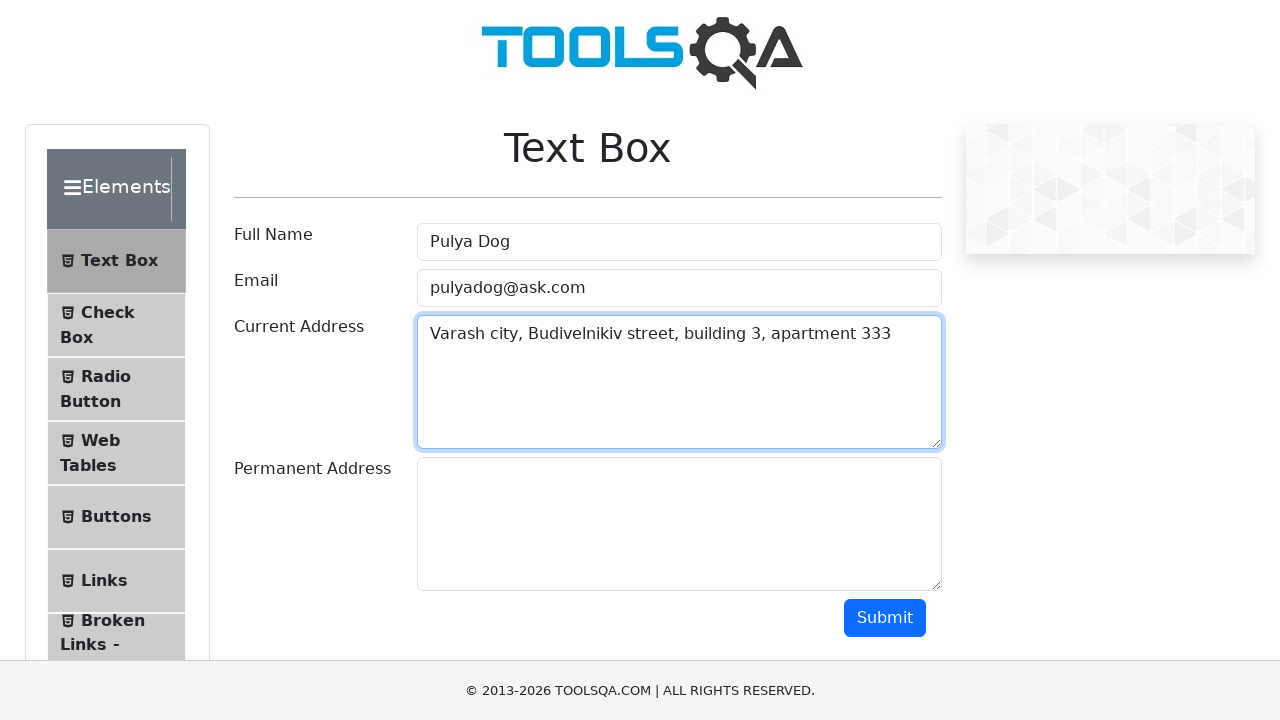

Clicked on Permanent Address field at (679, 524) on #permanentAddress
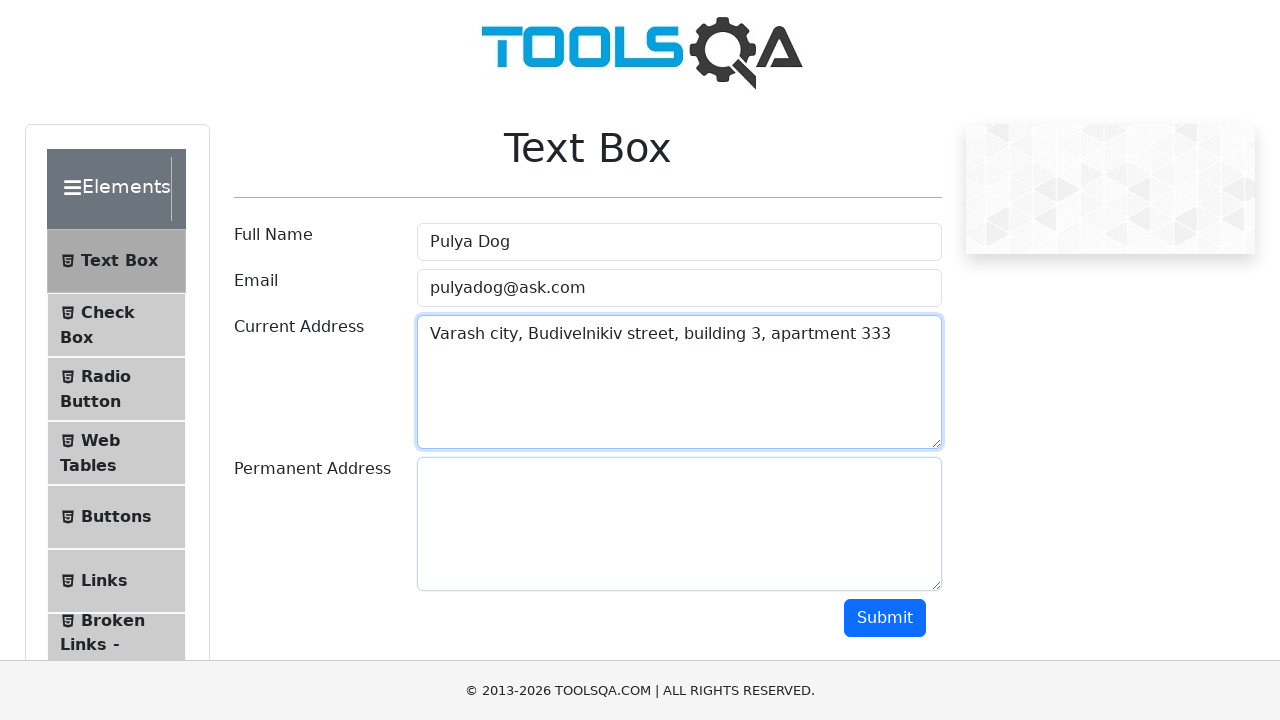

Filled Permanent Address field with '03549,Kyiv city, Zhylyanska street, building 1, apartment 111' on #permanentAddress
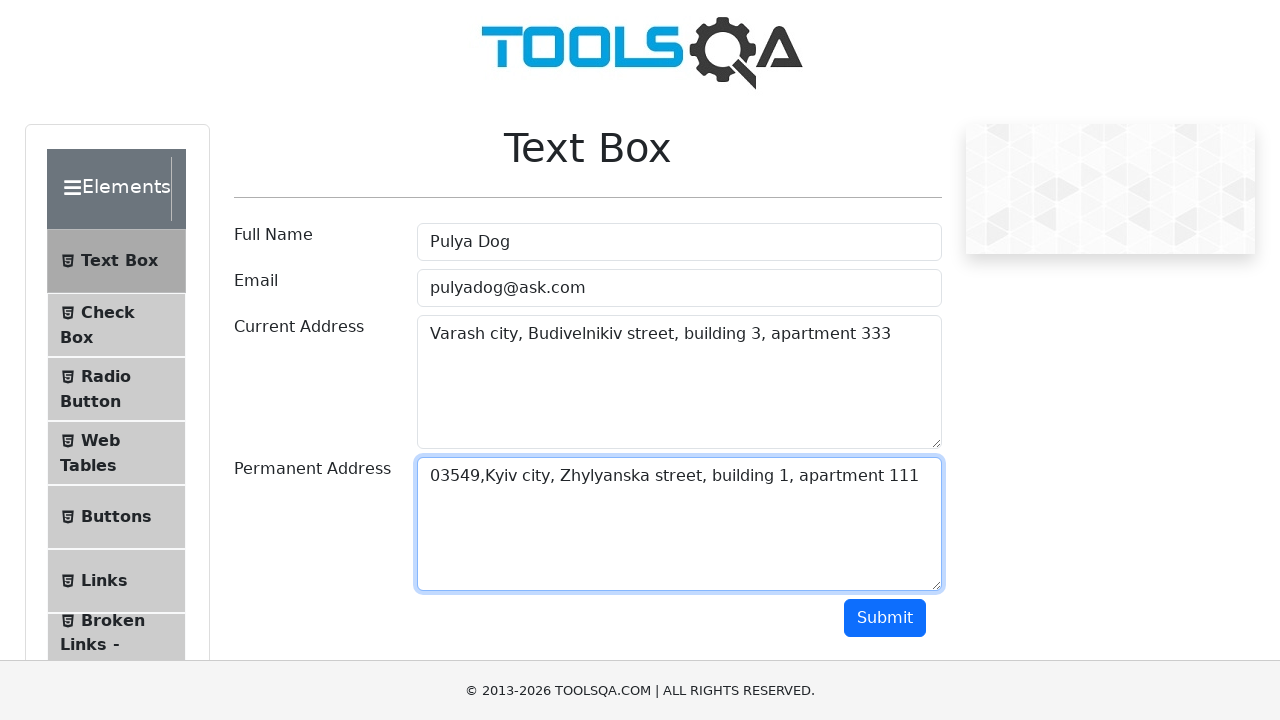

Clicked Submit button at (885, 618) on internal:role=button[name="Submit"i]
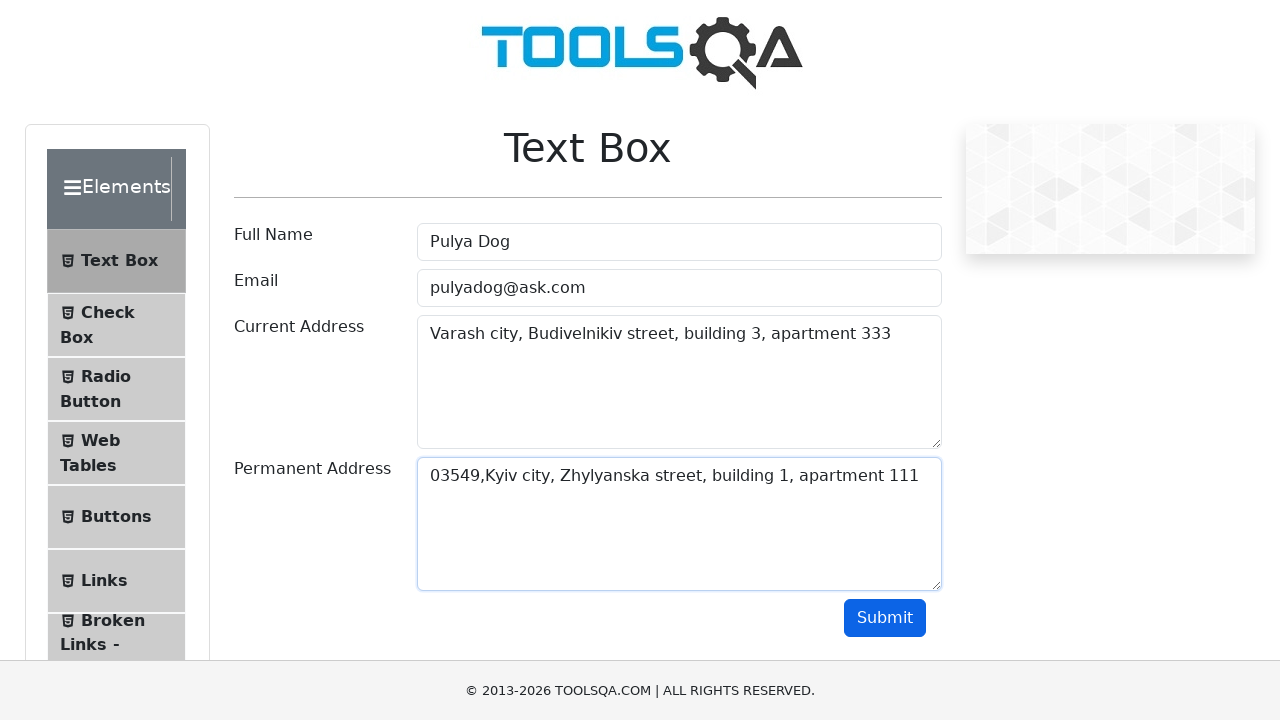

Verified Full Name output displays 'Name:Pulya Dog'
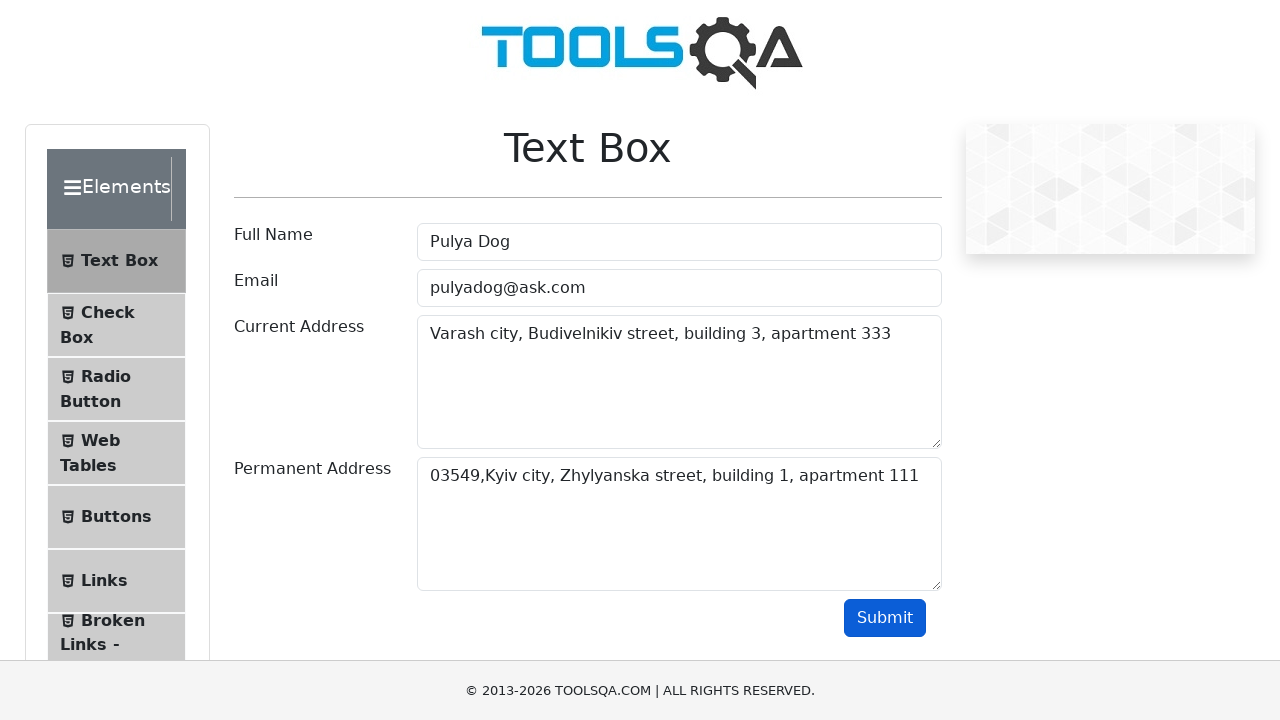

Verified Email output displays 'Email:pulyadog@ask.com'
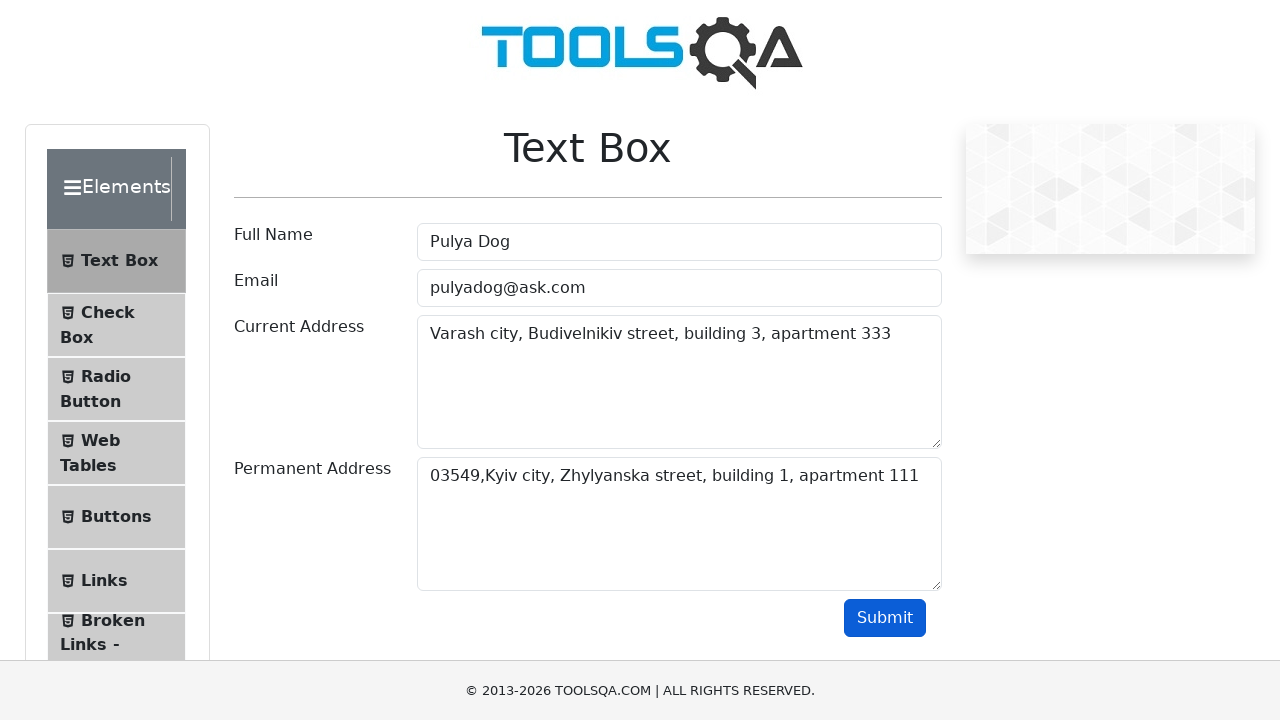

Verified Current Address output displays correct information
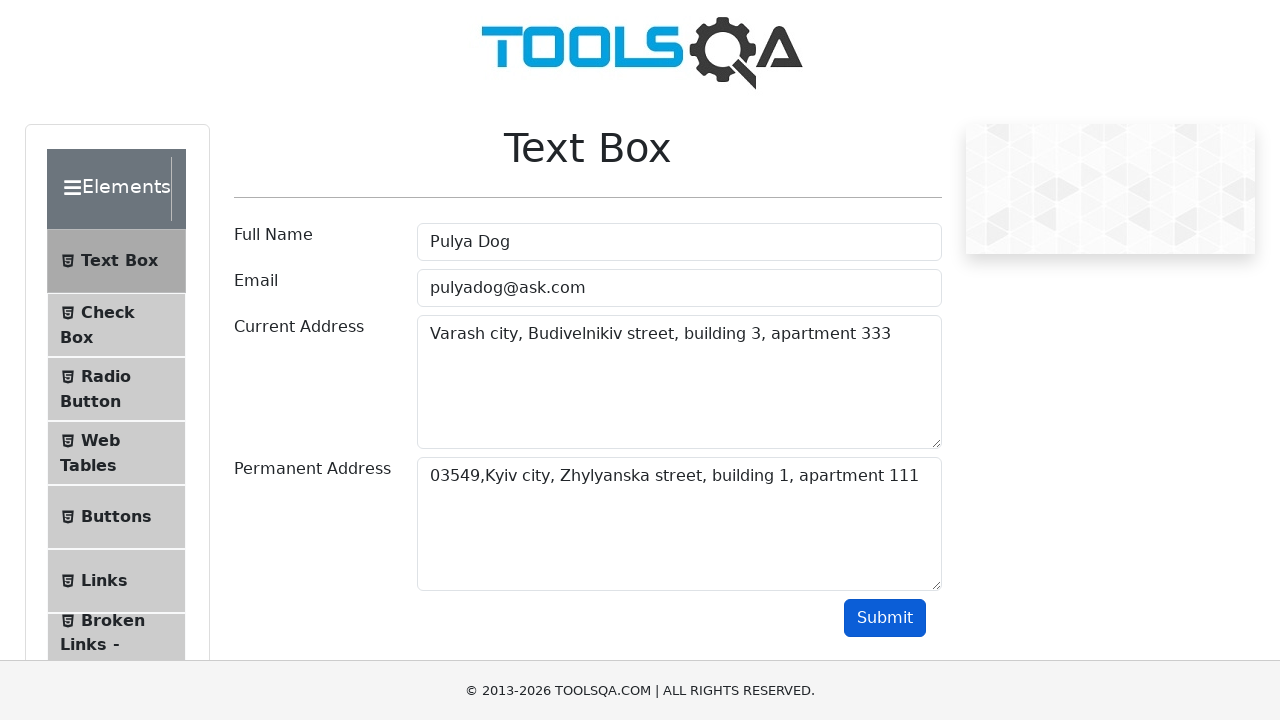

Verified Permanent Address output displays correct information
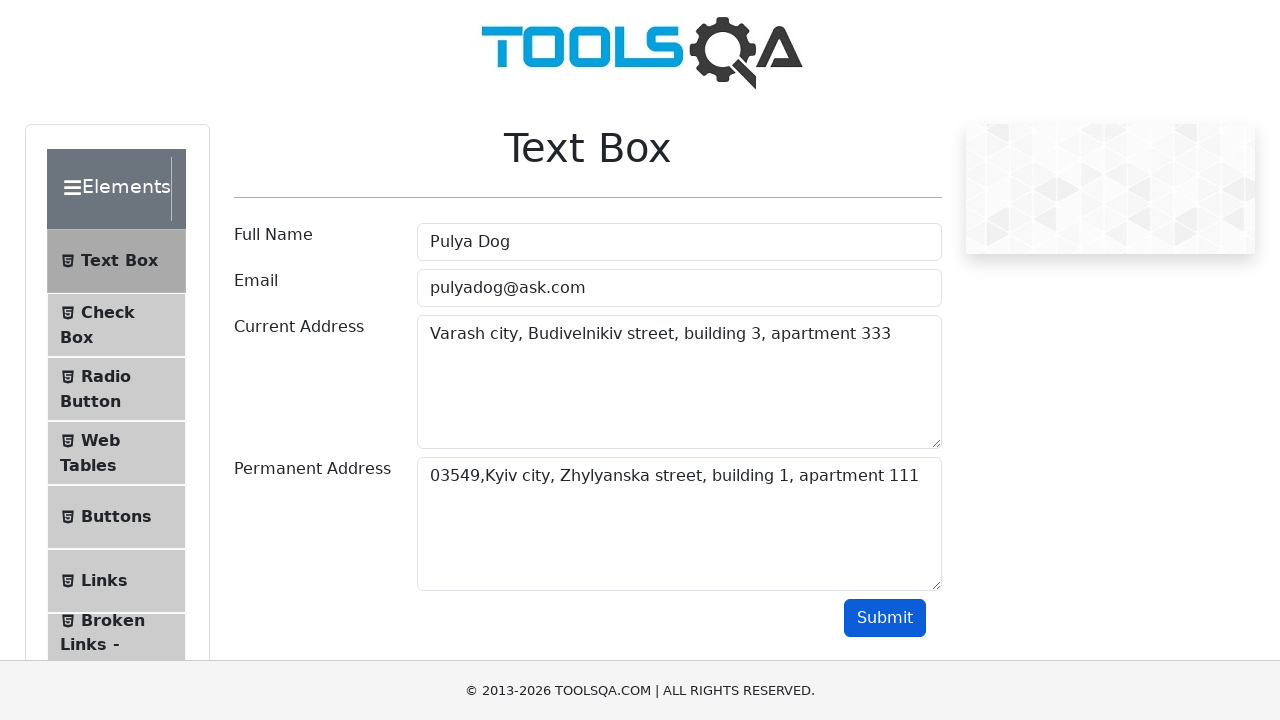

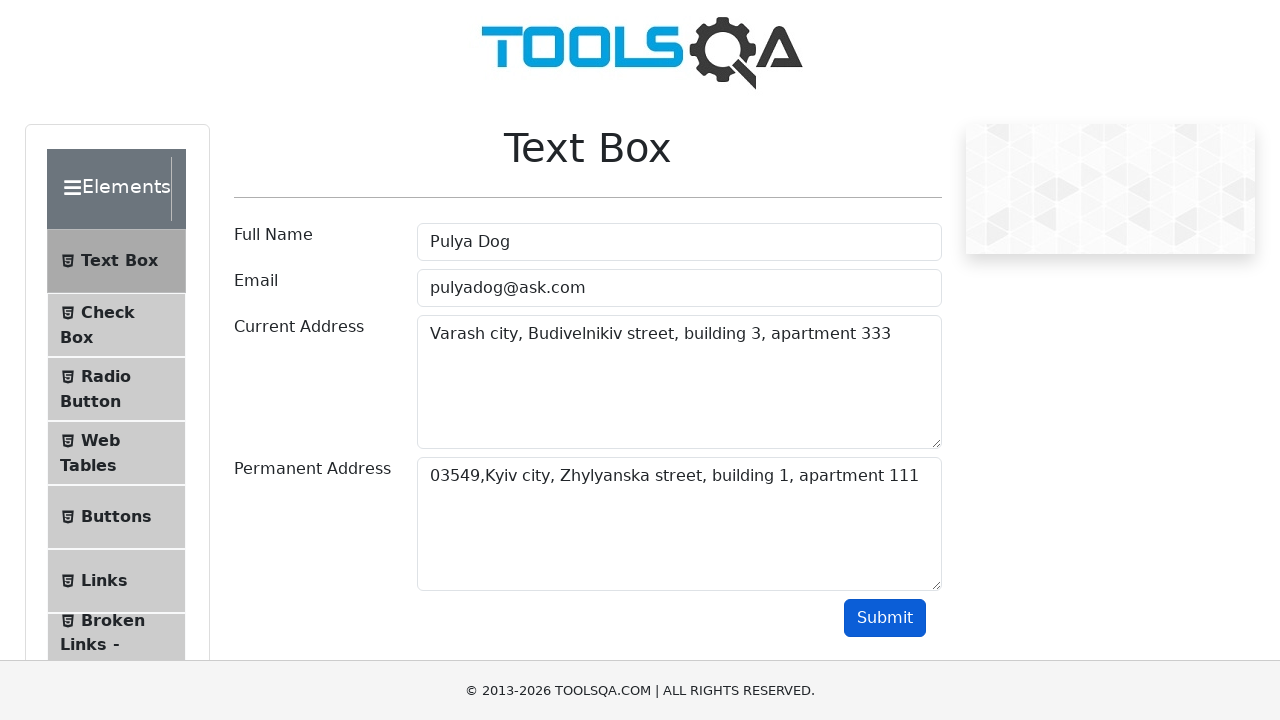